Automates filling out a Google Form by selecting radio button options and entering last name and first name into text fields.

Starting URL: https://docs.google.com/forms/d/e/1FAIpQLScbe3yuuPNnv8BJ7V7PMbNwhKBQBQYhYxWZQg_Ganh92o4O3A/viewform

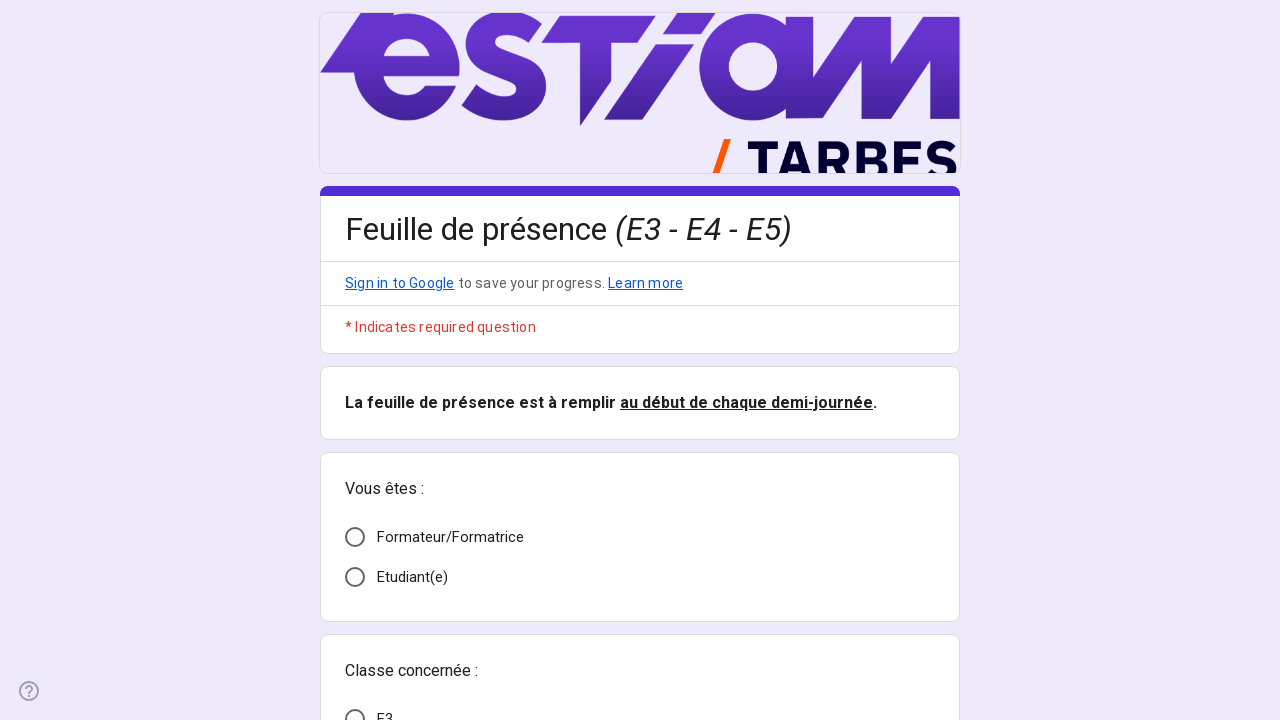

Clicked first radio button option for question 1 at (355, 577) on xpath=/html/body/div/div[2]/form/div[2]/div/div[2]/div[2]/div/div/div[2]/div[1]/
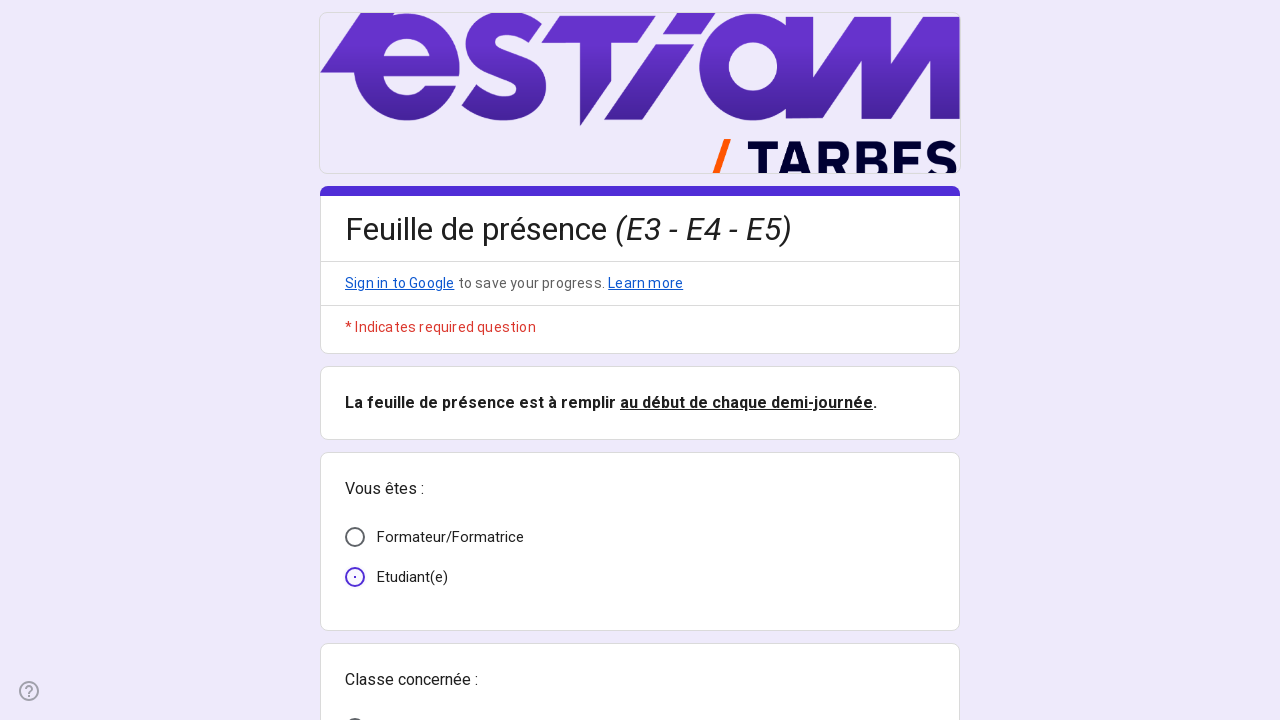

Clicked first radio button option for question 2 at (355, 360) on xpath=/html/body/div/div[2]/form/div[2]/div/div[2]/div[3]/div/div/div[2]/div[1]/
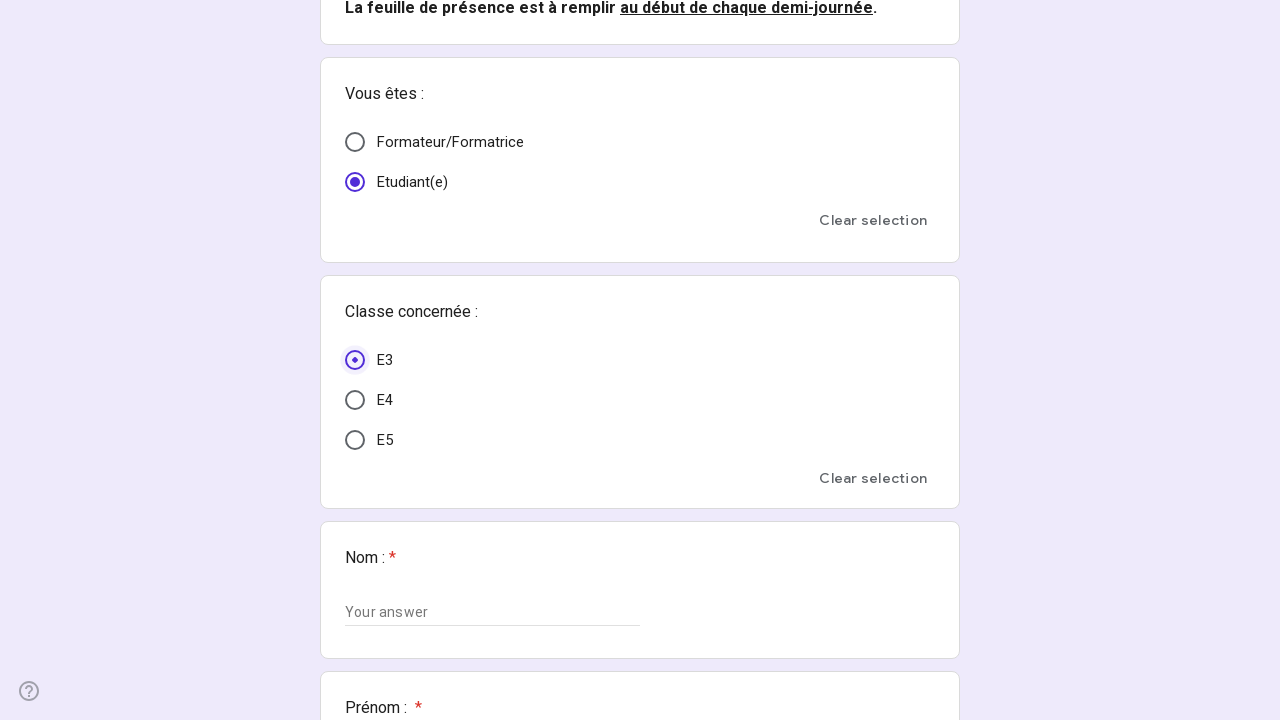

Filled last name field with 'Dupont' on xpath=/html/body/div/div[2]/form/div[2]/div/div[2]/div[4]/div/div/div[2]/div/div
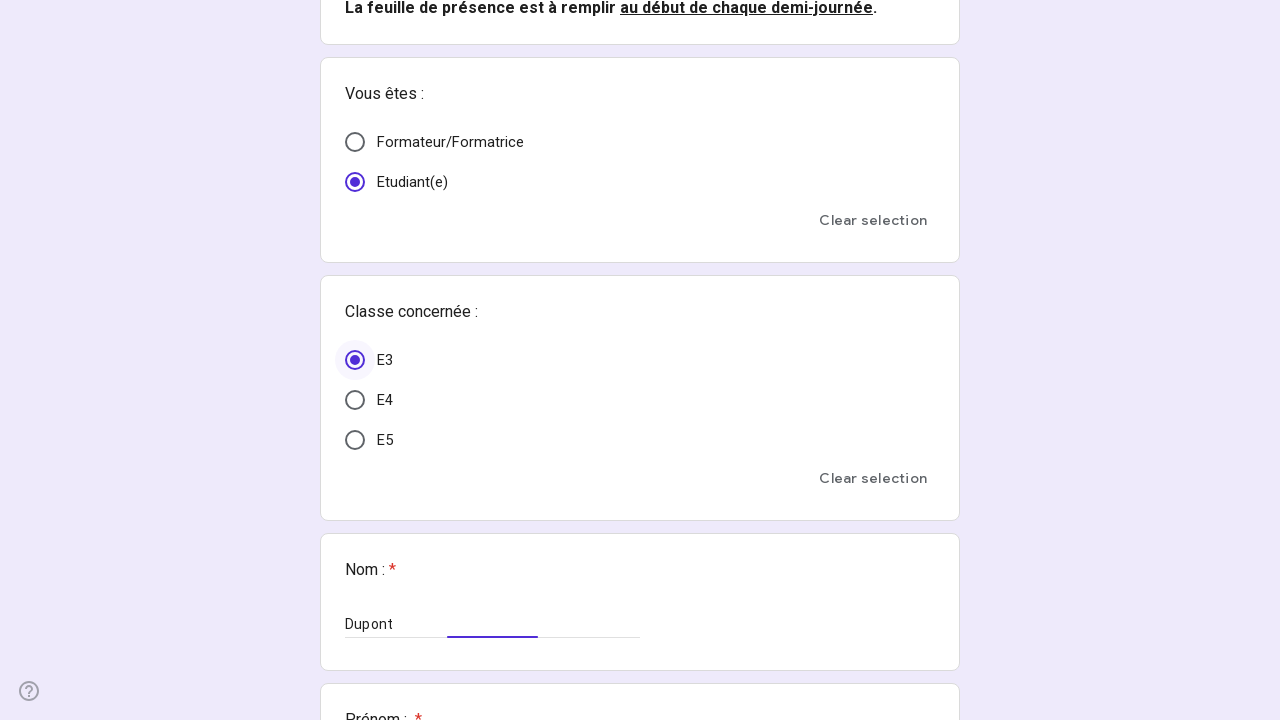

Filled first name field with 'Marie' on xpath=/html/body/div/div[2]/form/div[2]/div/div[2]/div[5]/div/div/div[2]/div/div
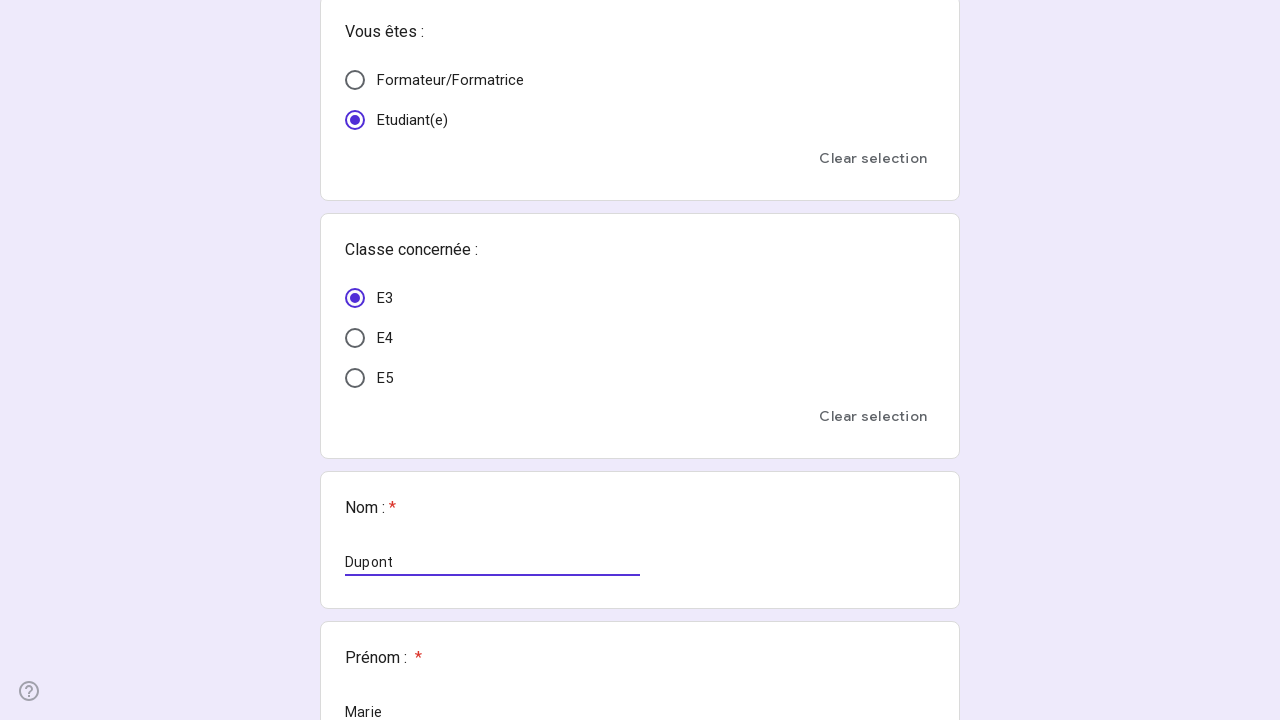

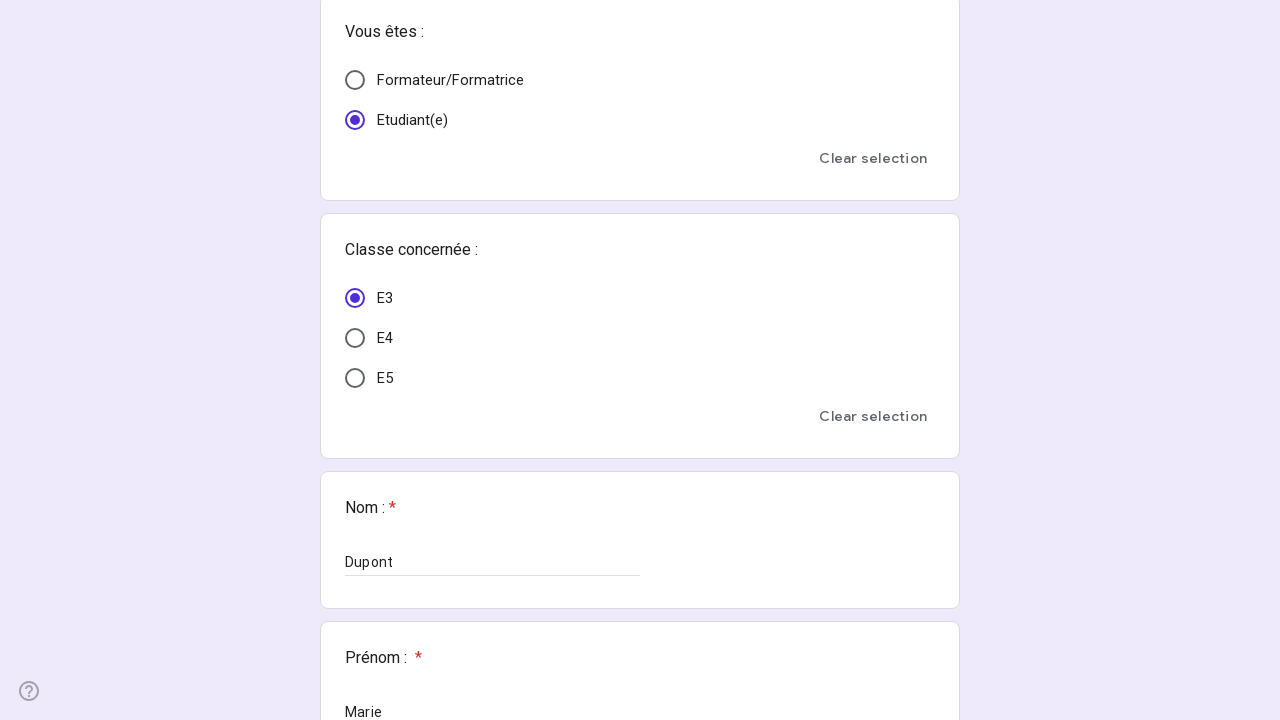